Tests sorting the Email column in ascending order by clicking the column header and verifying text values are sorted alphabetically.

Starting URL: http://the-internet.herokuapp.com/tables

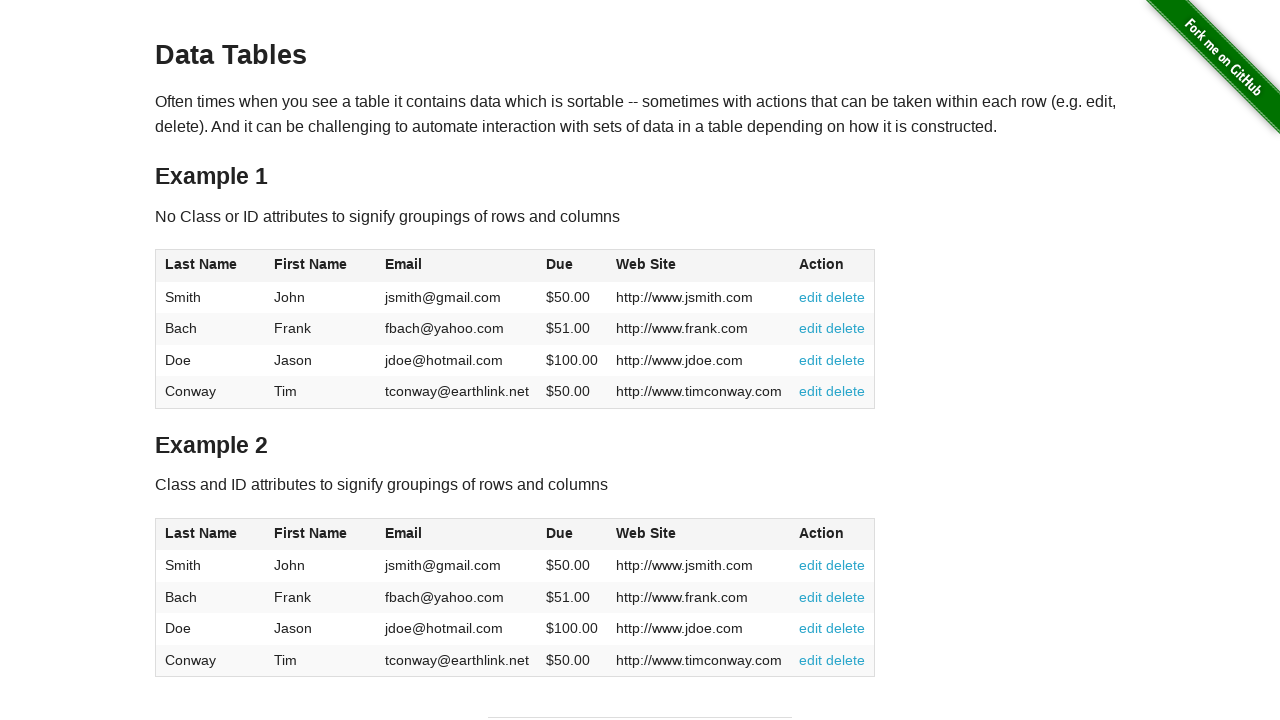

Clicked Email column header to sort ascending at (457, 266) on #table1 thead tr th:nth-of-type(3)
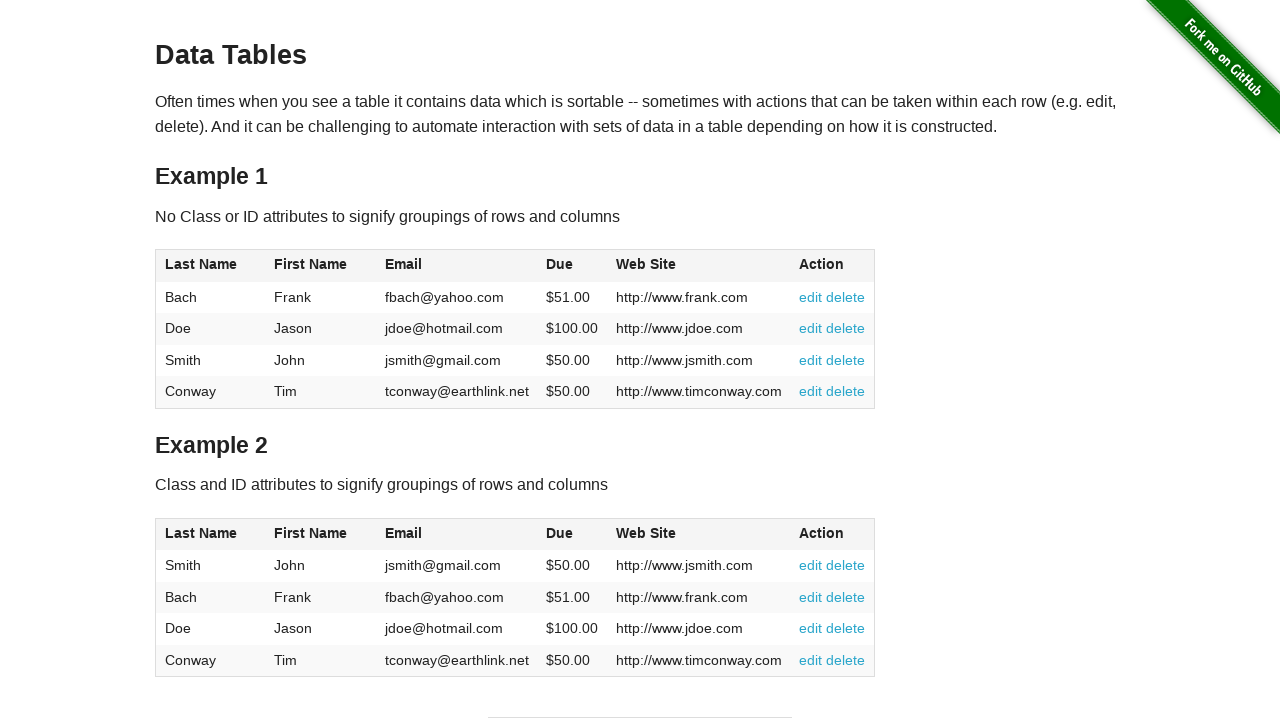

Email column data loaded and is visible
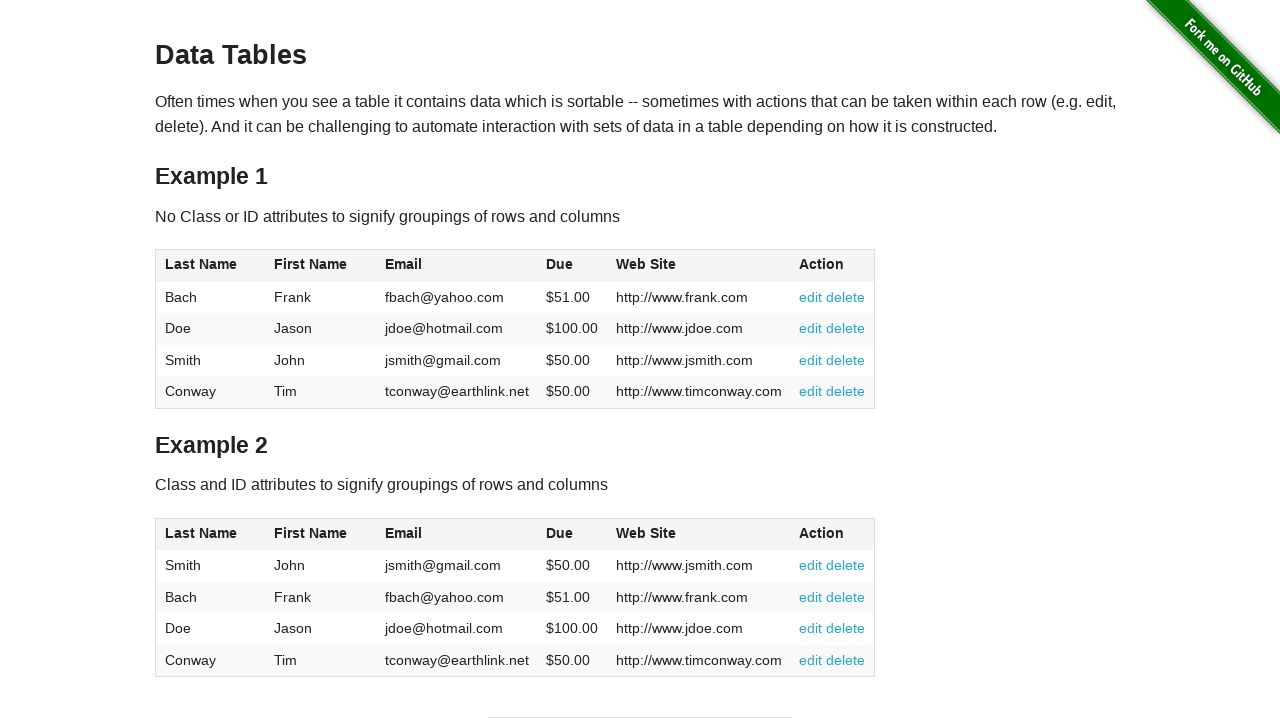

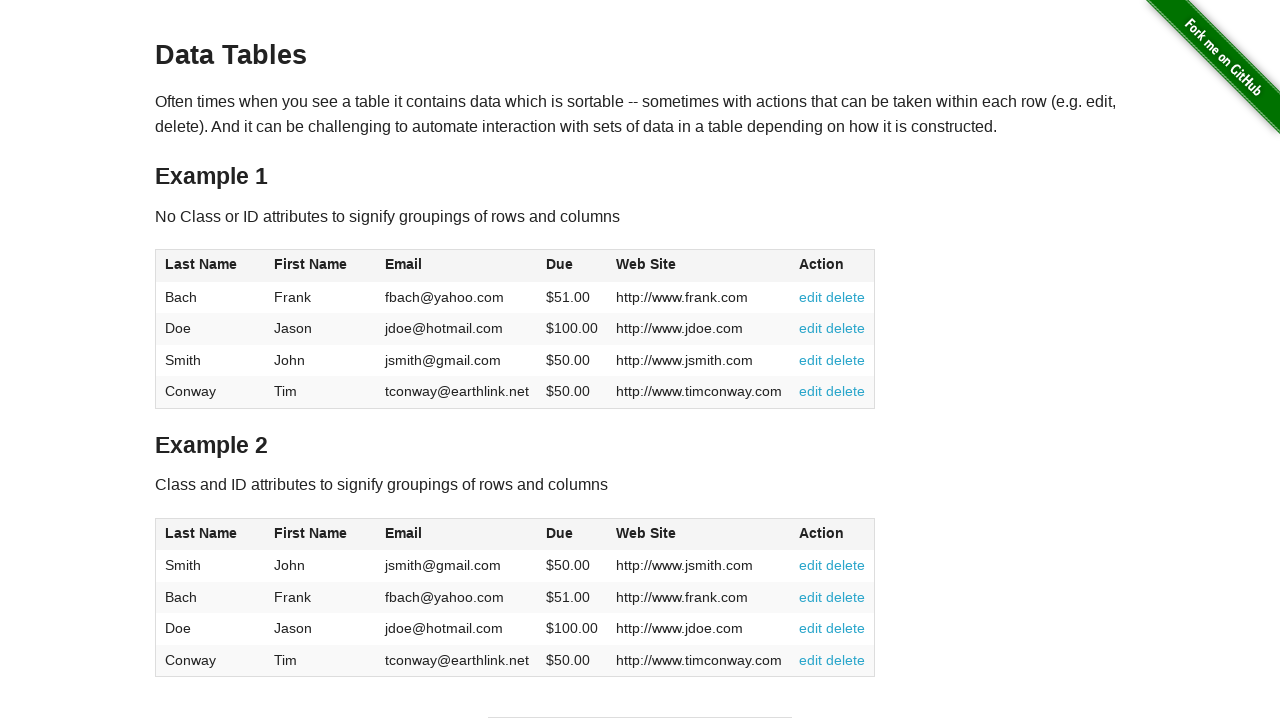